Tests search box functionality on Meesho website by entering text, clearing it, entering new text, and verifying the input value

Starting URL: https://www.meesho.com/

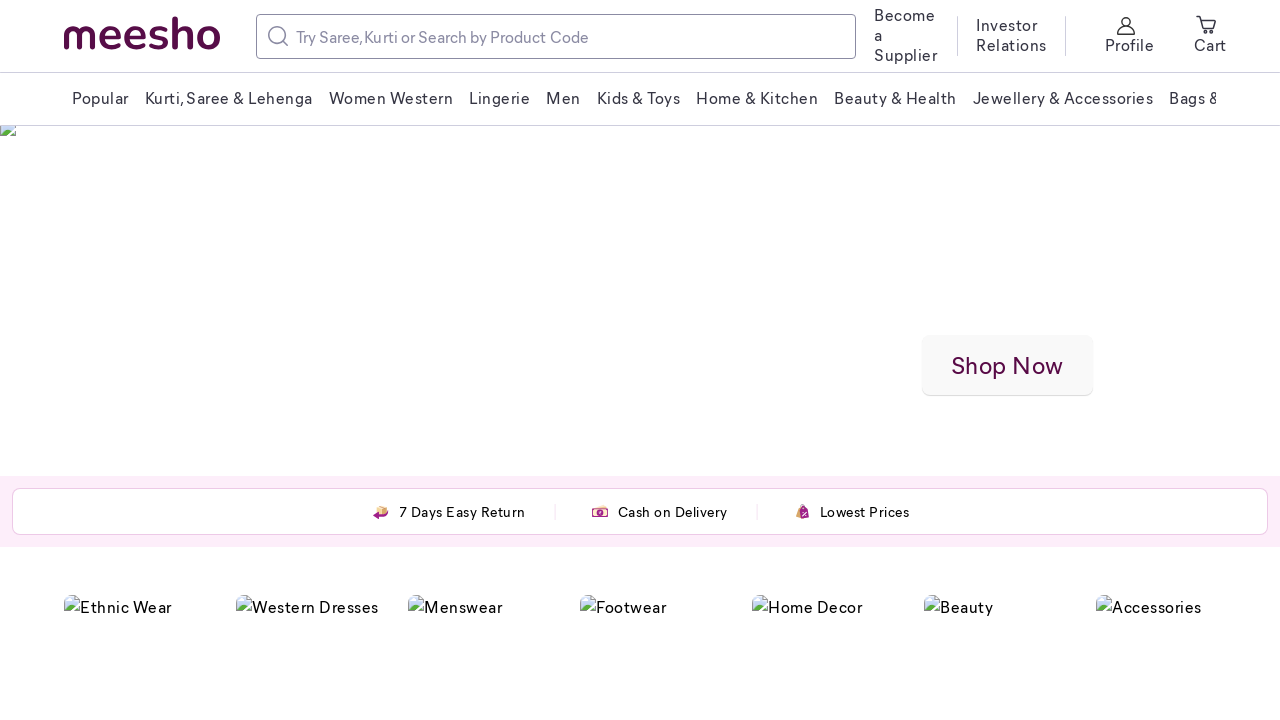

Waited for search input element to be visible
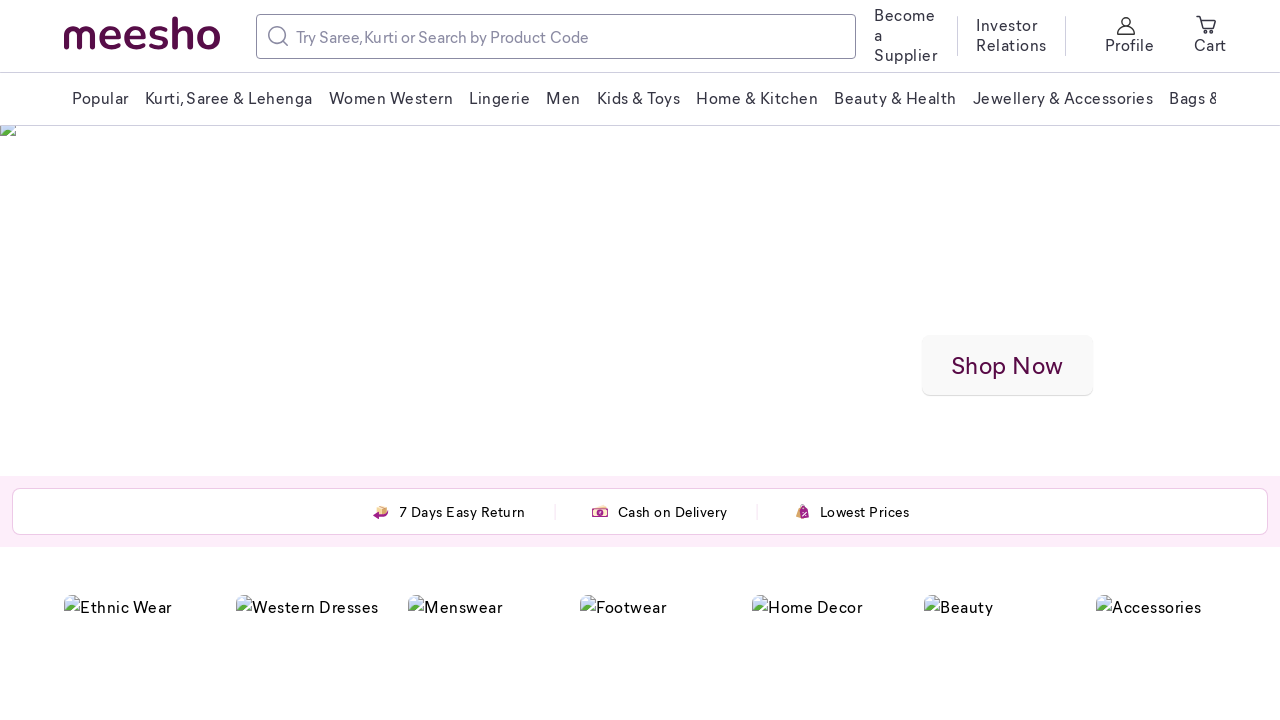

Entered 'jeans' in search box on //input[@color='greyBase']
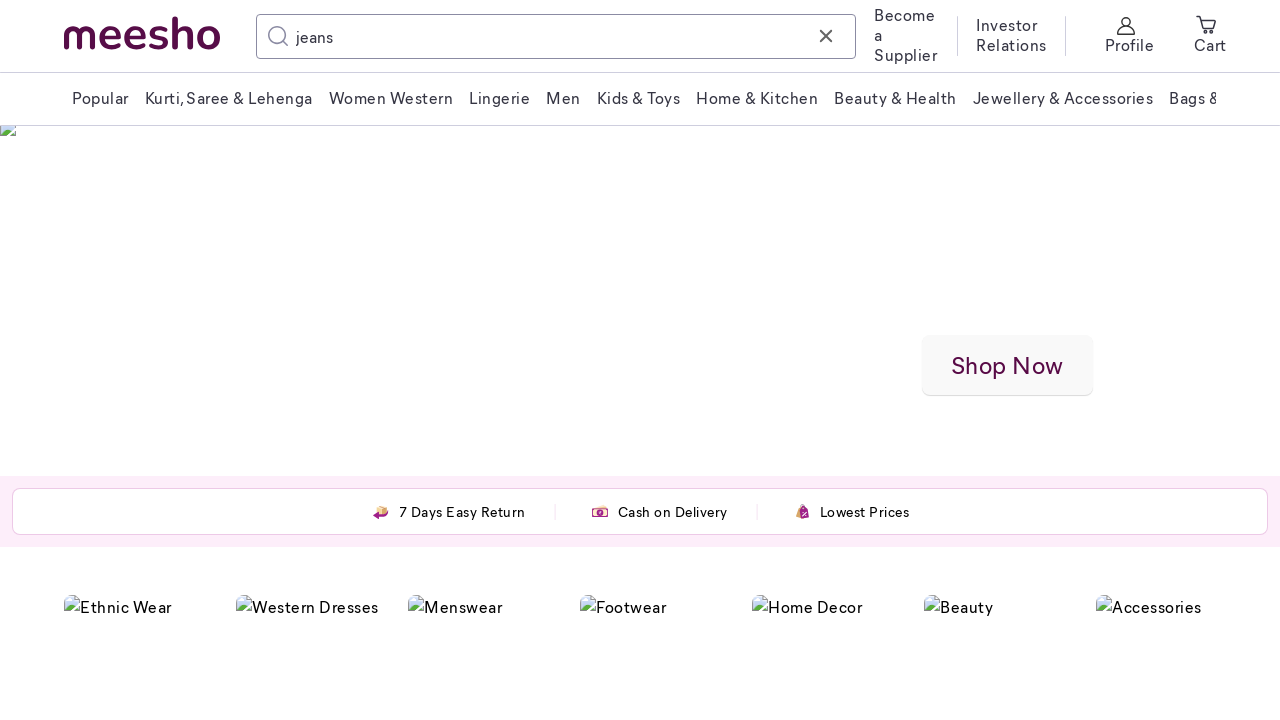

Cleared search box on //input[@color='greyBase']
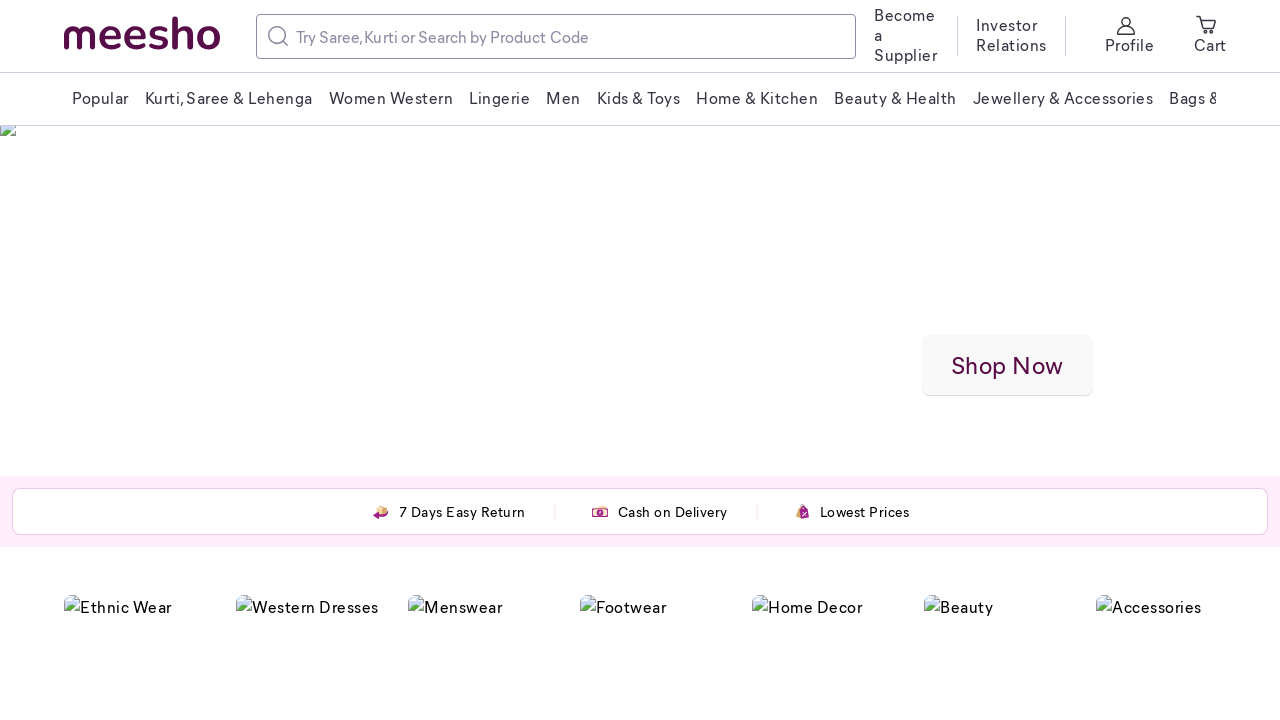

Entered 'Half Paint' in search box on //input[@color='greyBase']
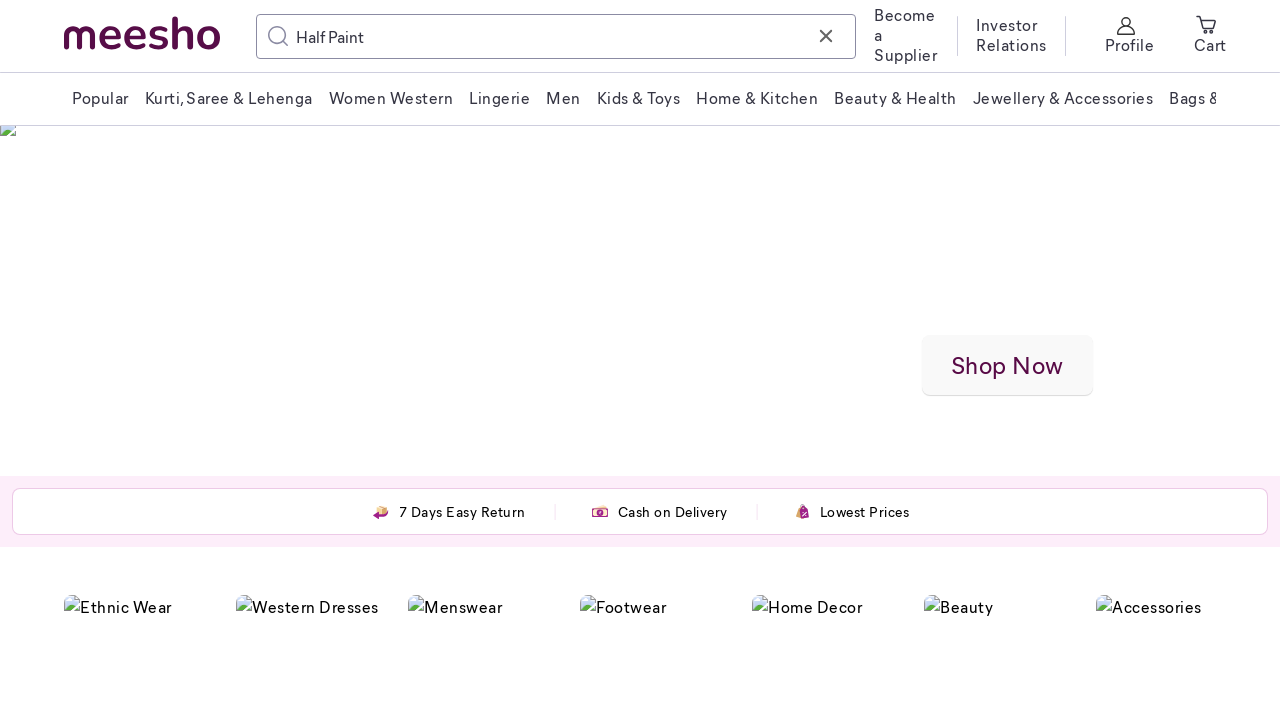

Retrieved search input value: 'Half Paint'
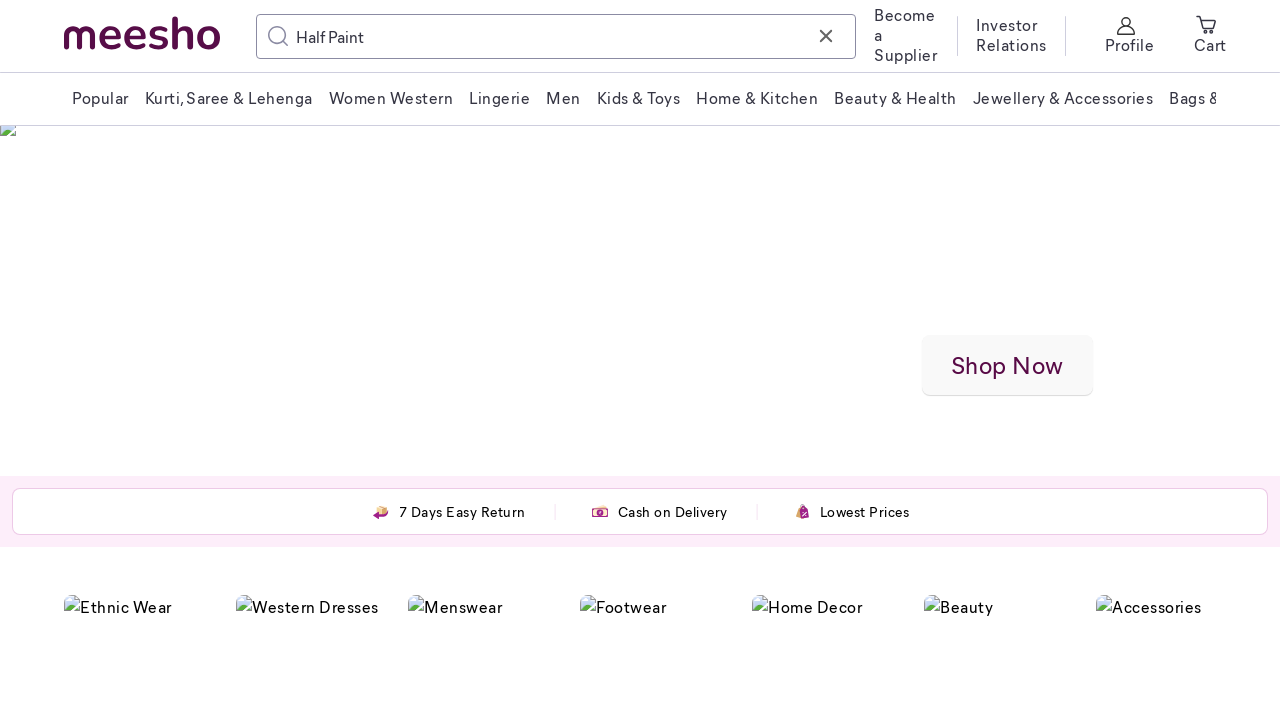

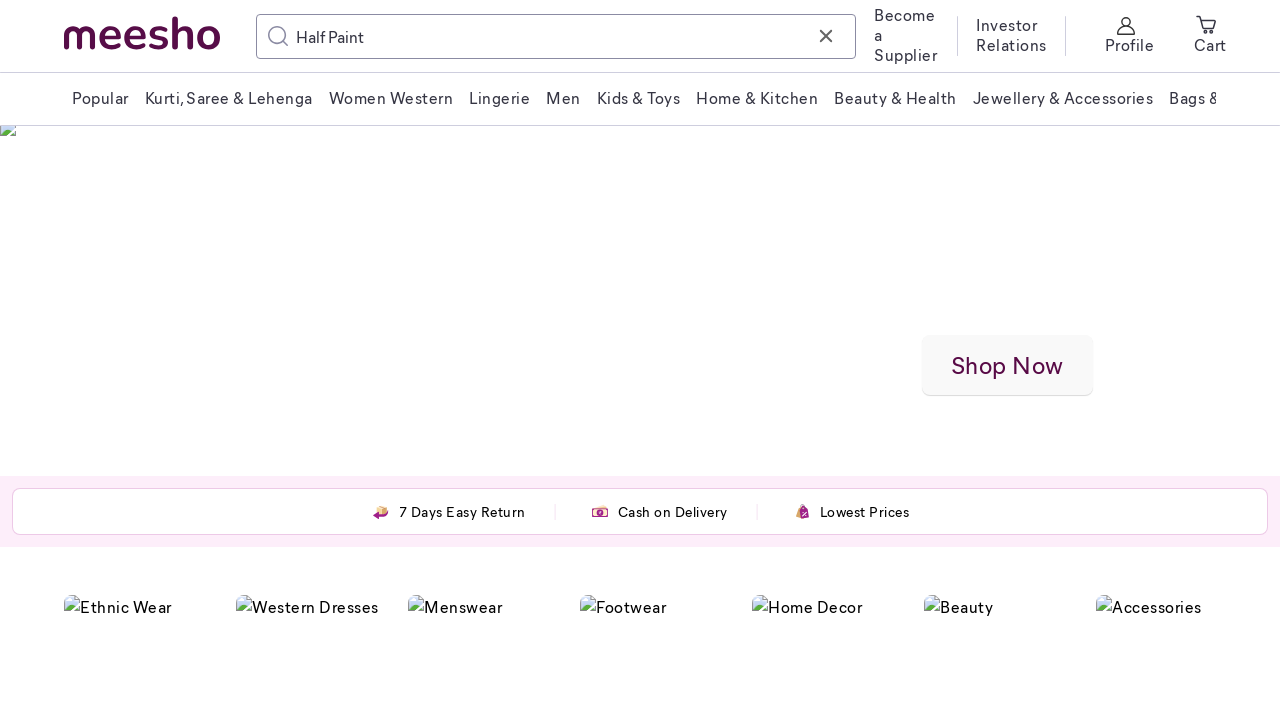